Tests dynamic web table interaction by locating Chrome's CPU load value in a table and verifying it matches the displayed value on the page

Starting URL: https://testautomationpractice.blogspot.com/

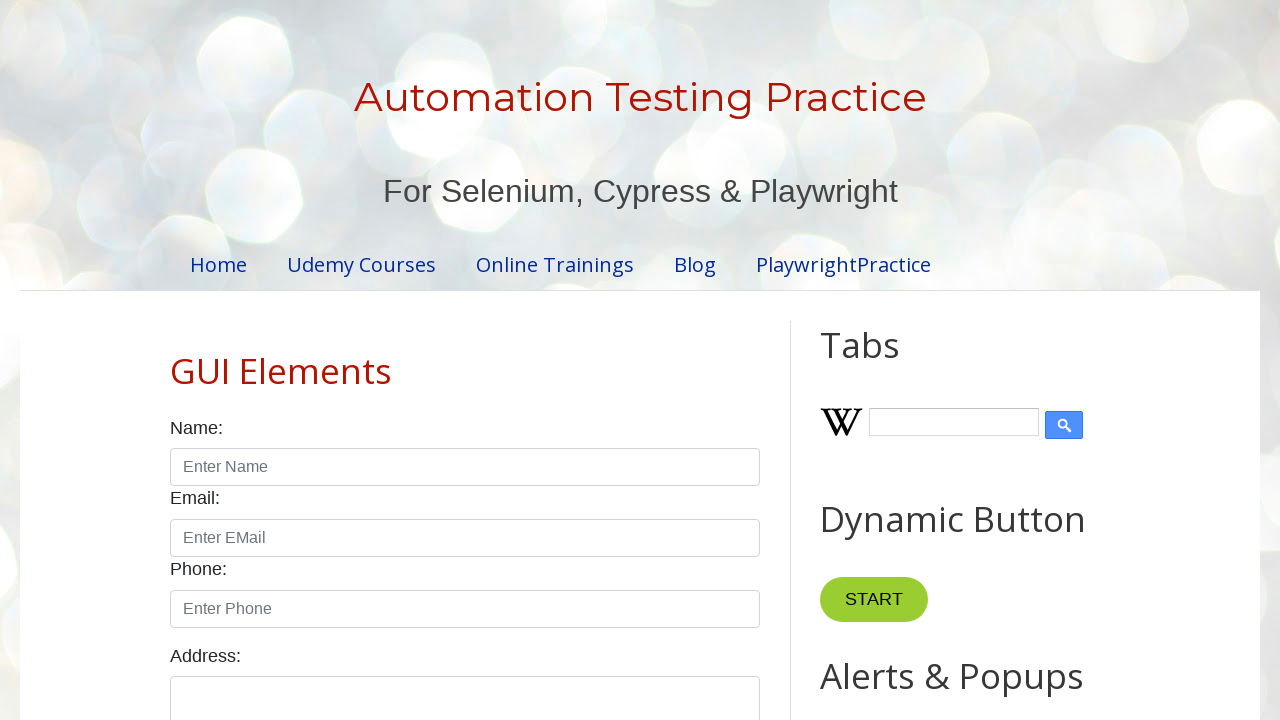

Waited for Dynamic Web Table header to be visible
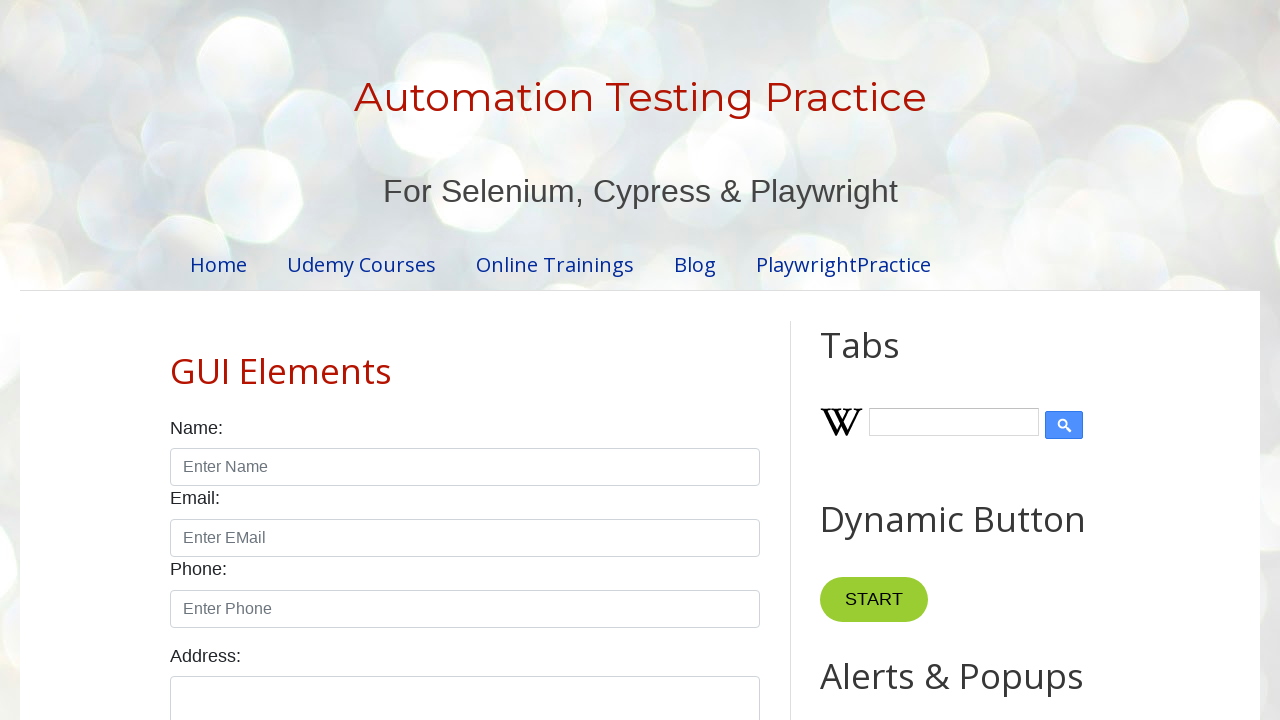

Scrolled Dynamic Web Table header into view
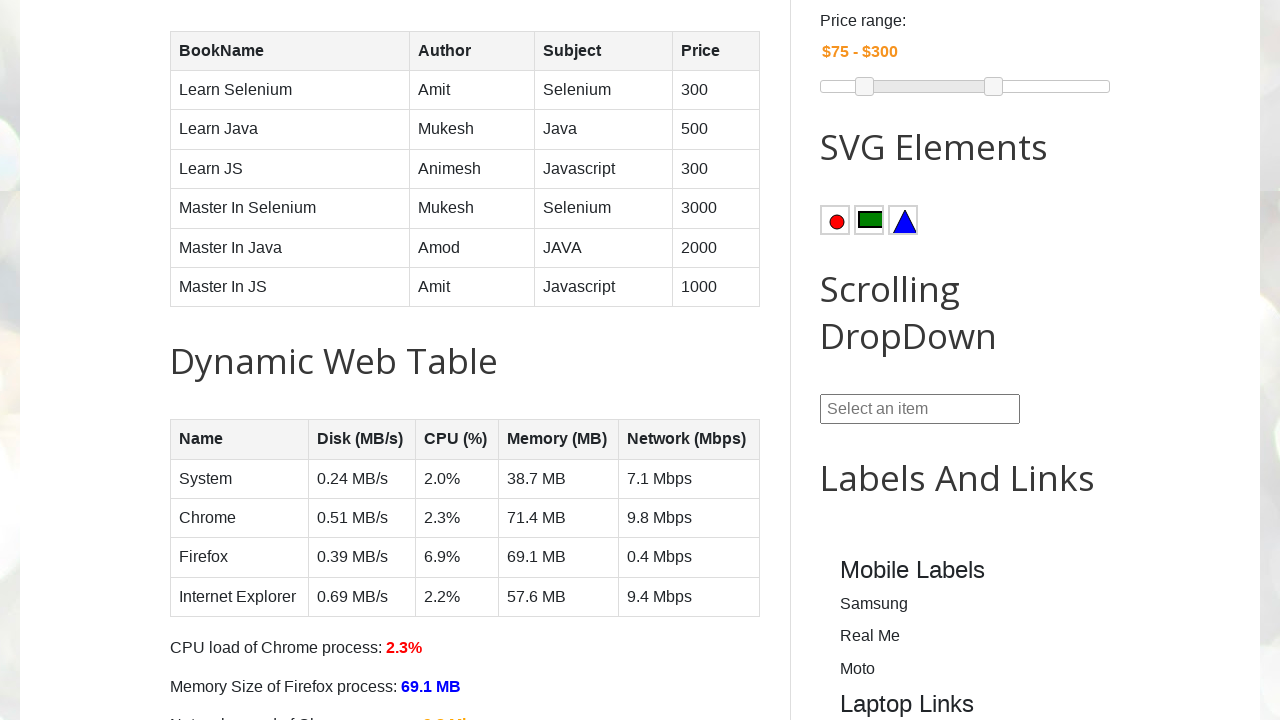

Retrieved all table headers
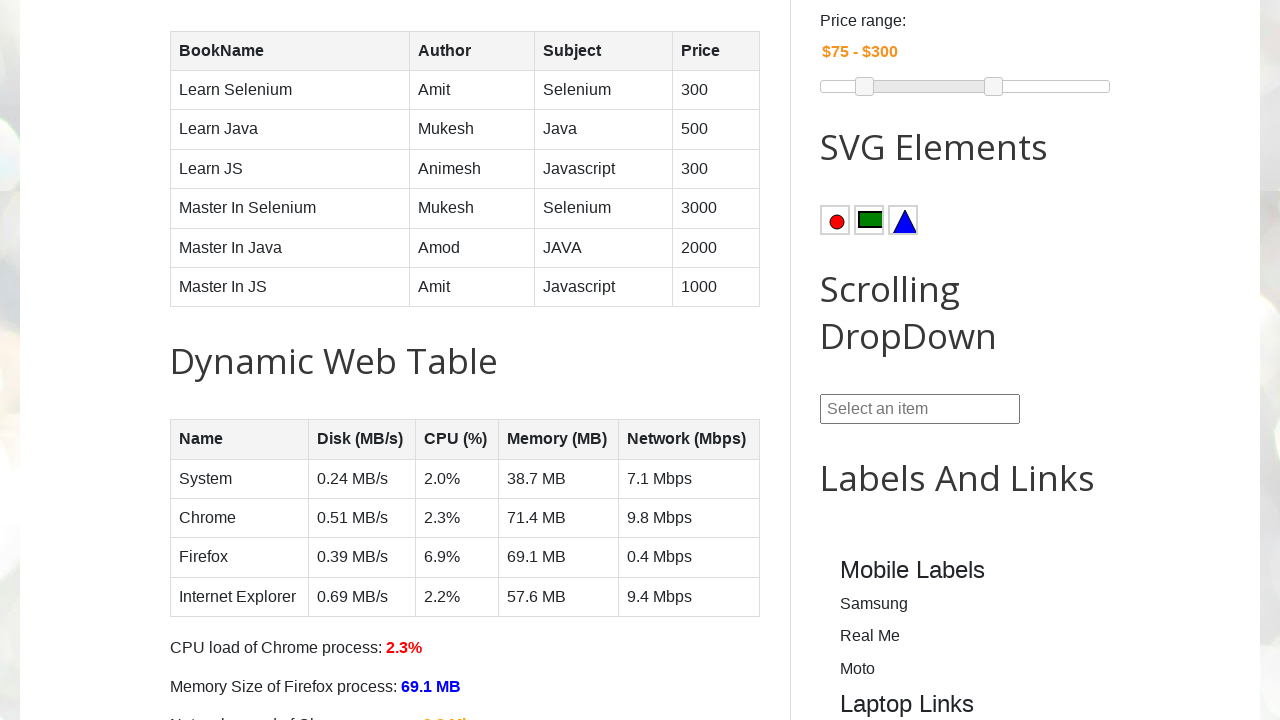

Found CPU column at index 2
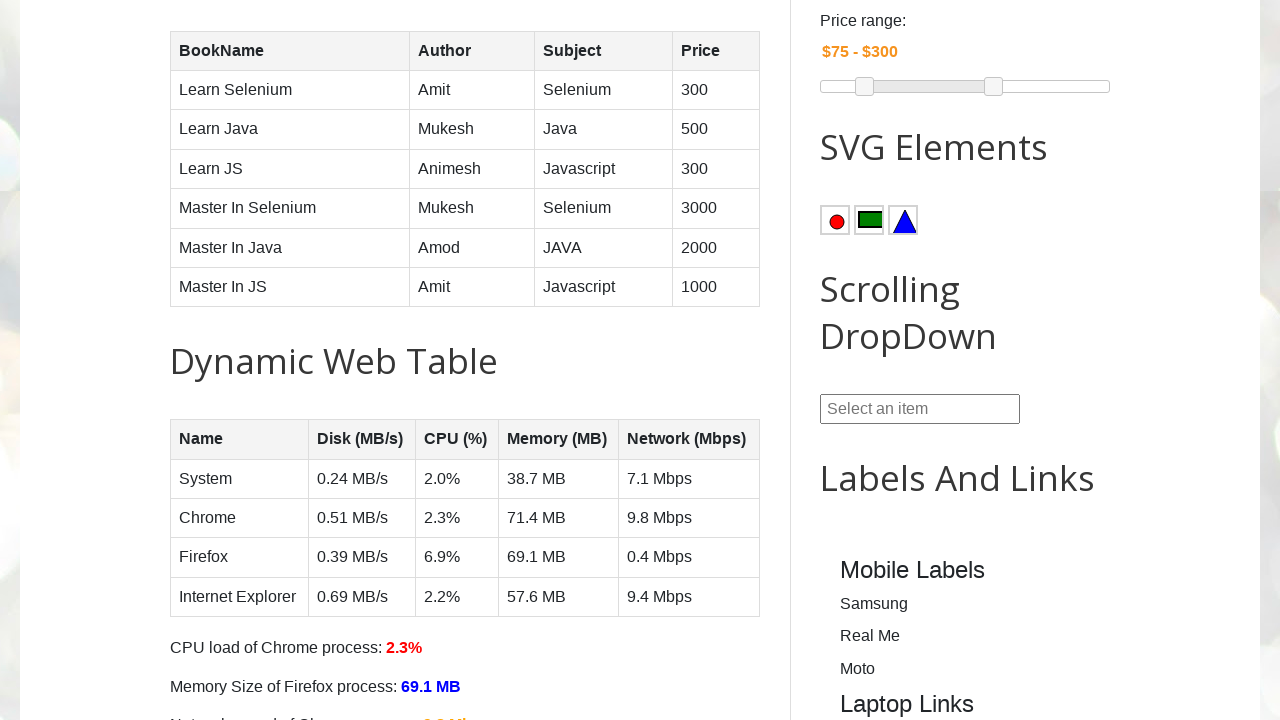

Retrieved all table rows
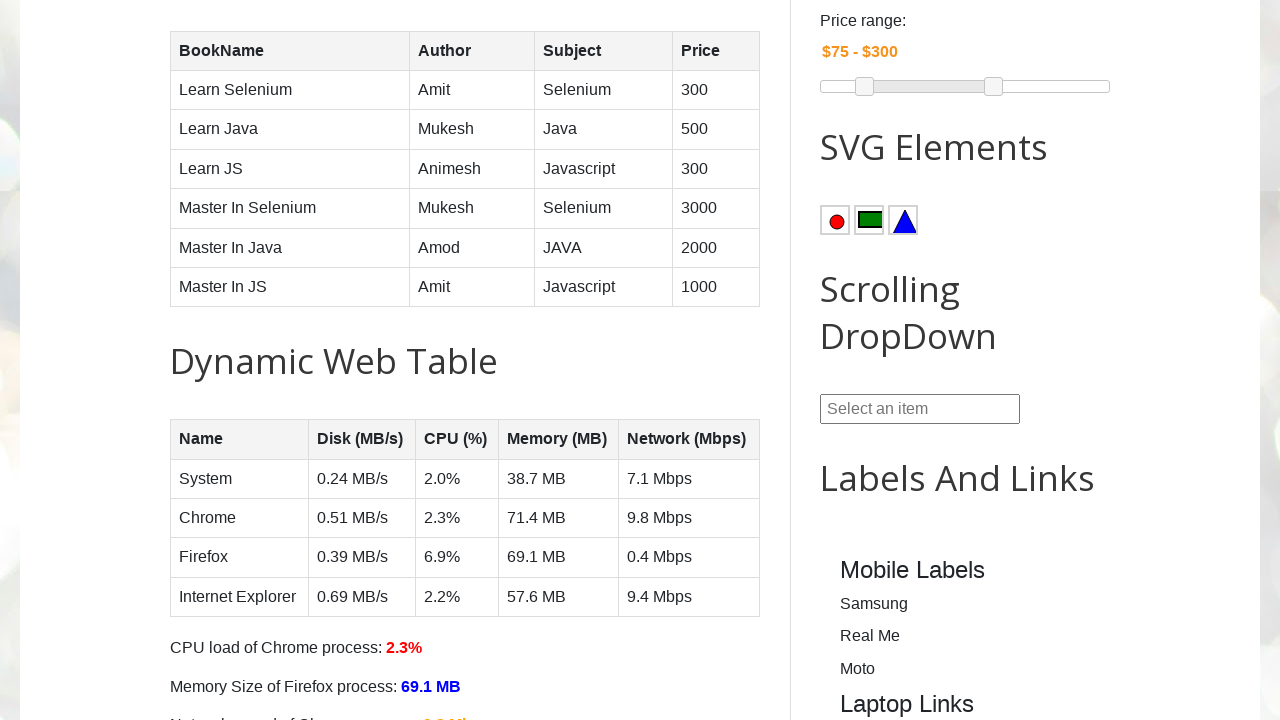

Found Chrome row with CPU load value: 2.3%
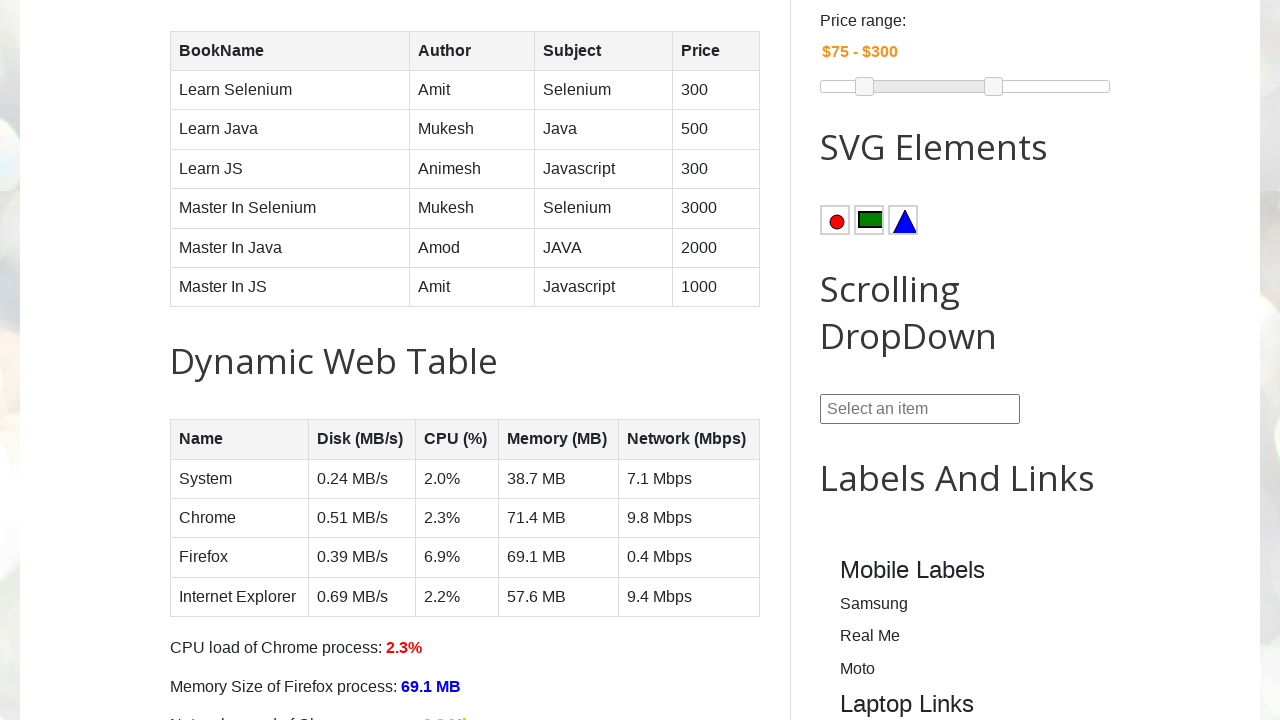

Retrieved displayed CPU load value: 2.3%
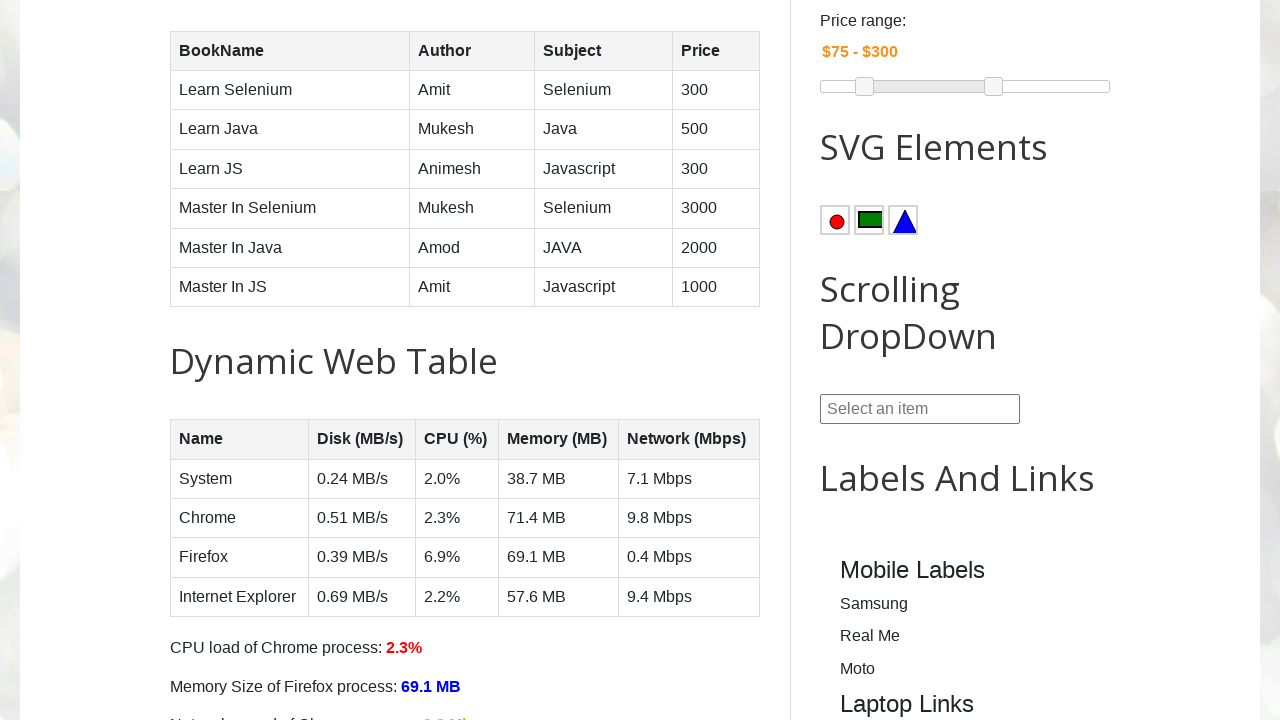

Verified CPU load values match: table=2.3%, displayed=2.3%
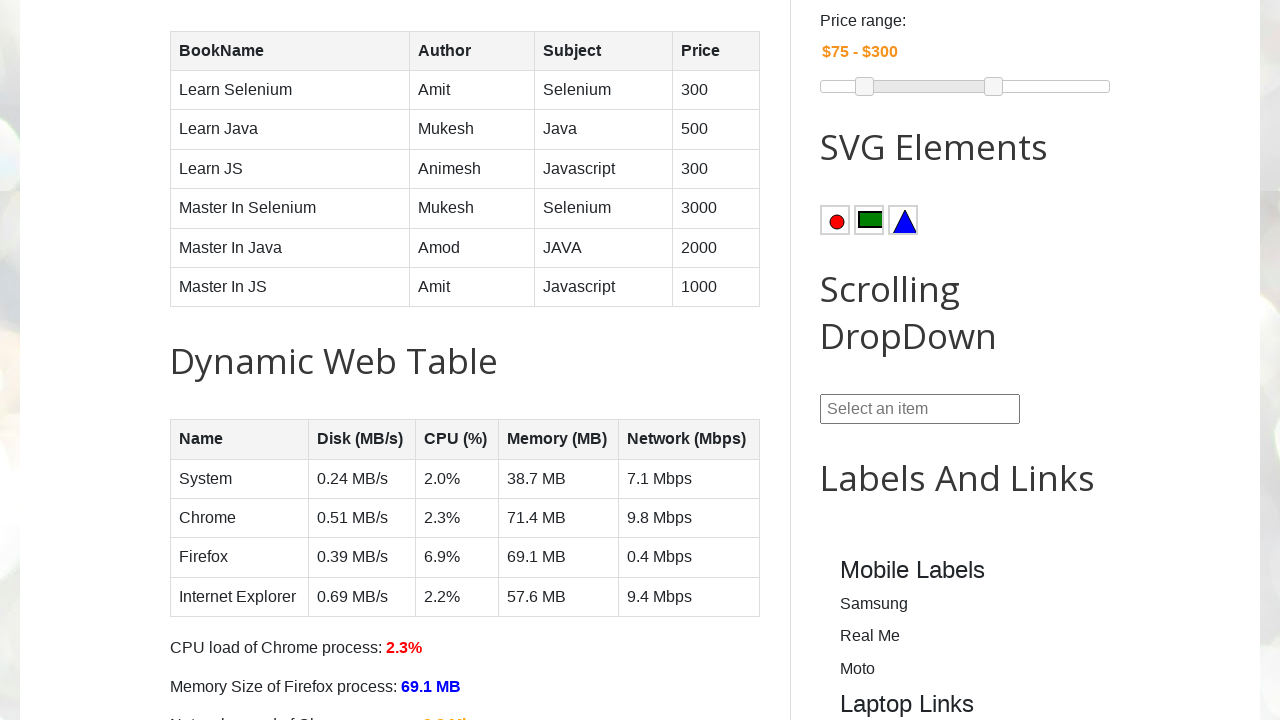

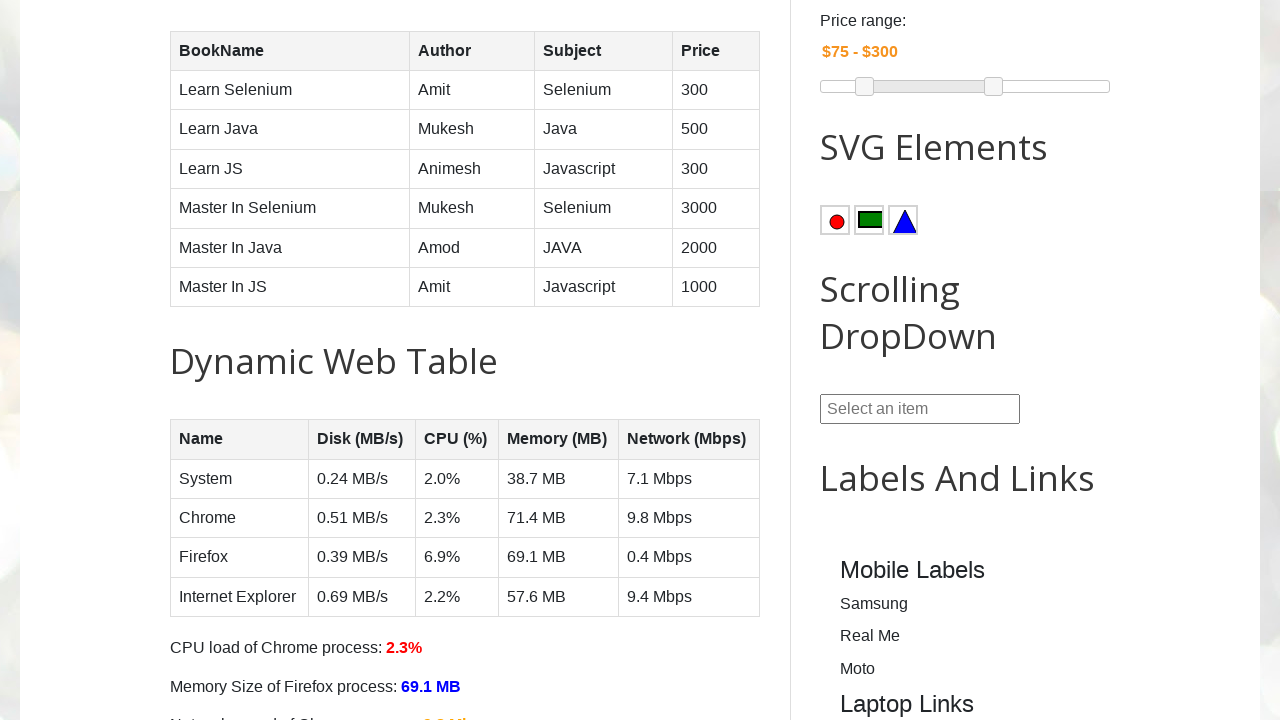